Tests handling of a JavaScript prompt dialog by clicking the Prompt button and entering a name value

Starting URL: https://testautomationpractice.blogspot.com/

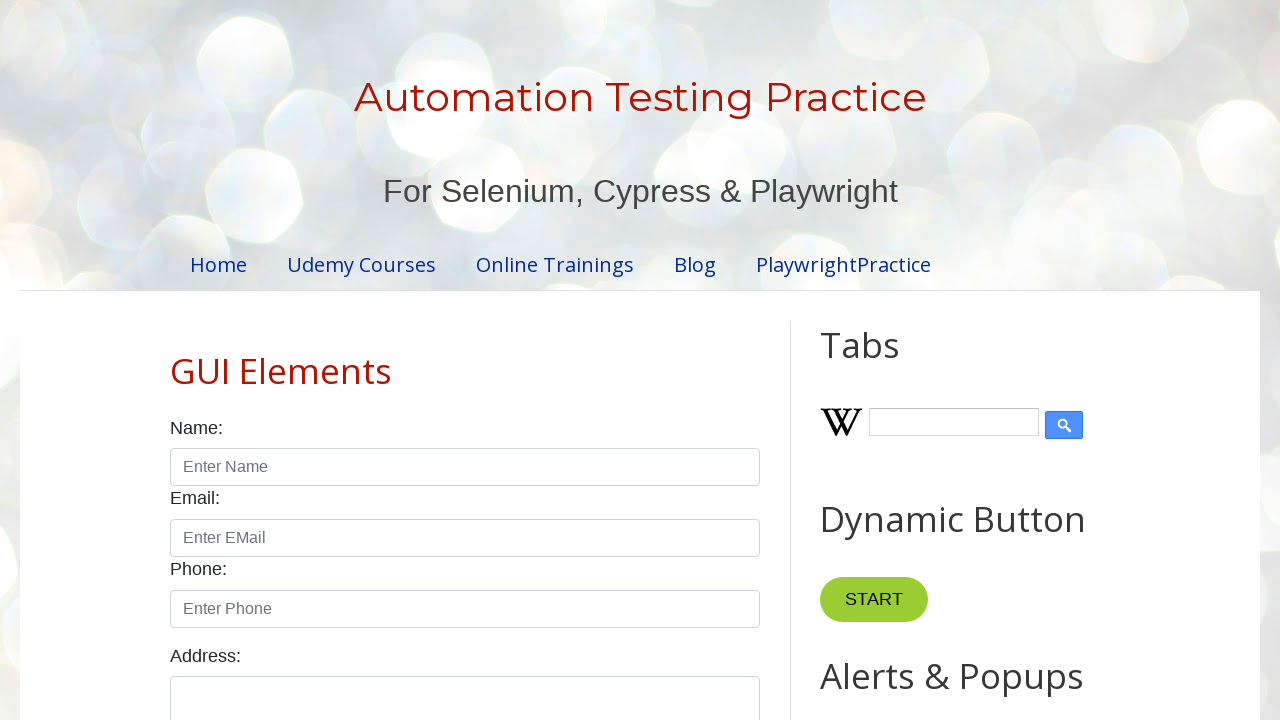

Set up dialog handler to accept prompt with 'John'
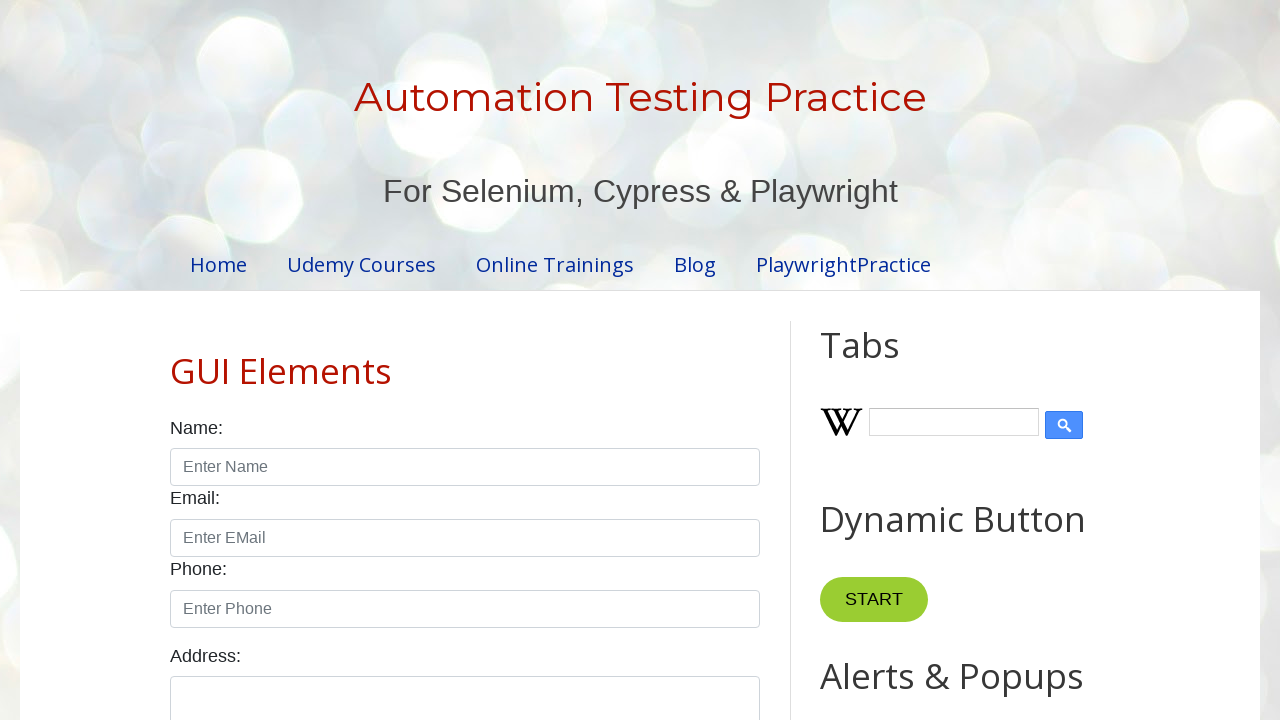

Clicked the Prompt button to trigger dialog at (890, 360) on internal:role=button[name="Prompt"i]
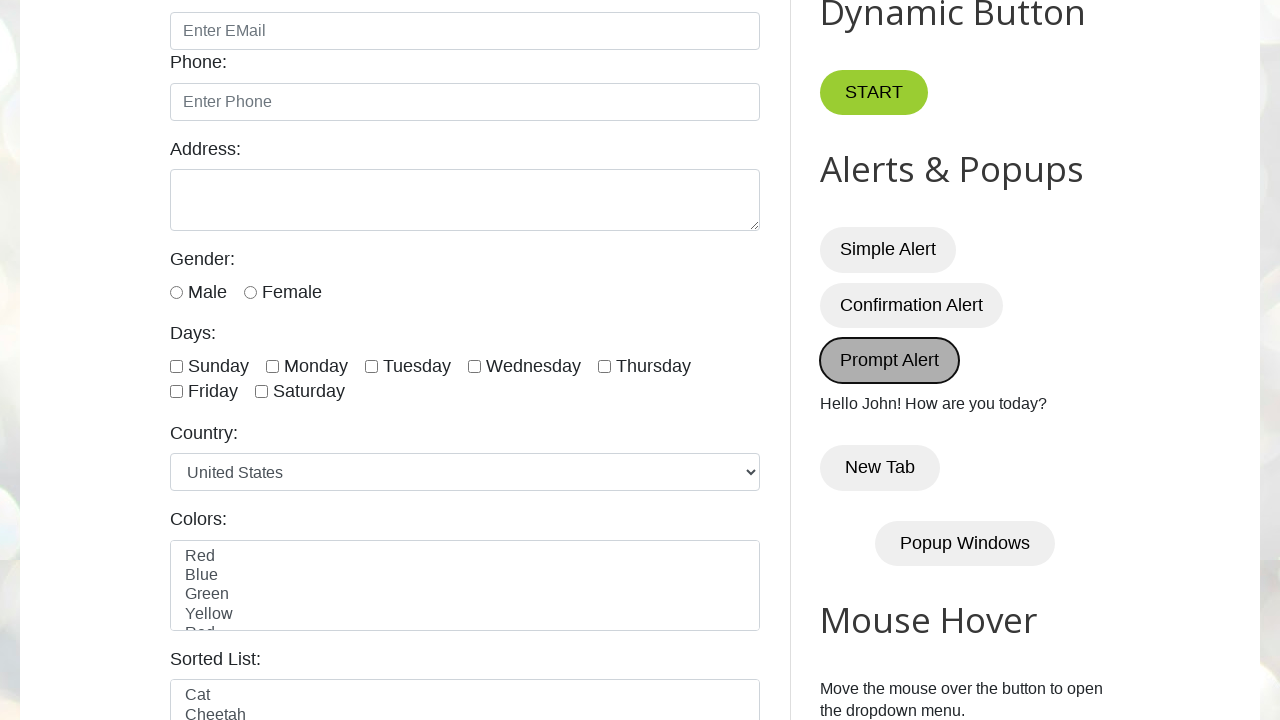

Result text appeared after prompt dialog was submitted with 'John'
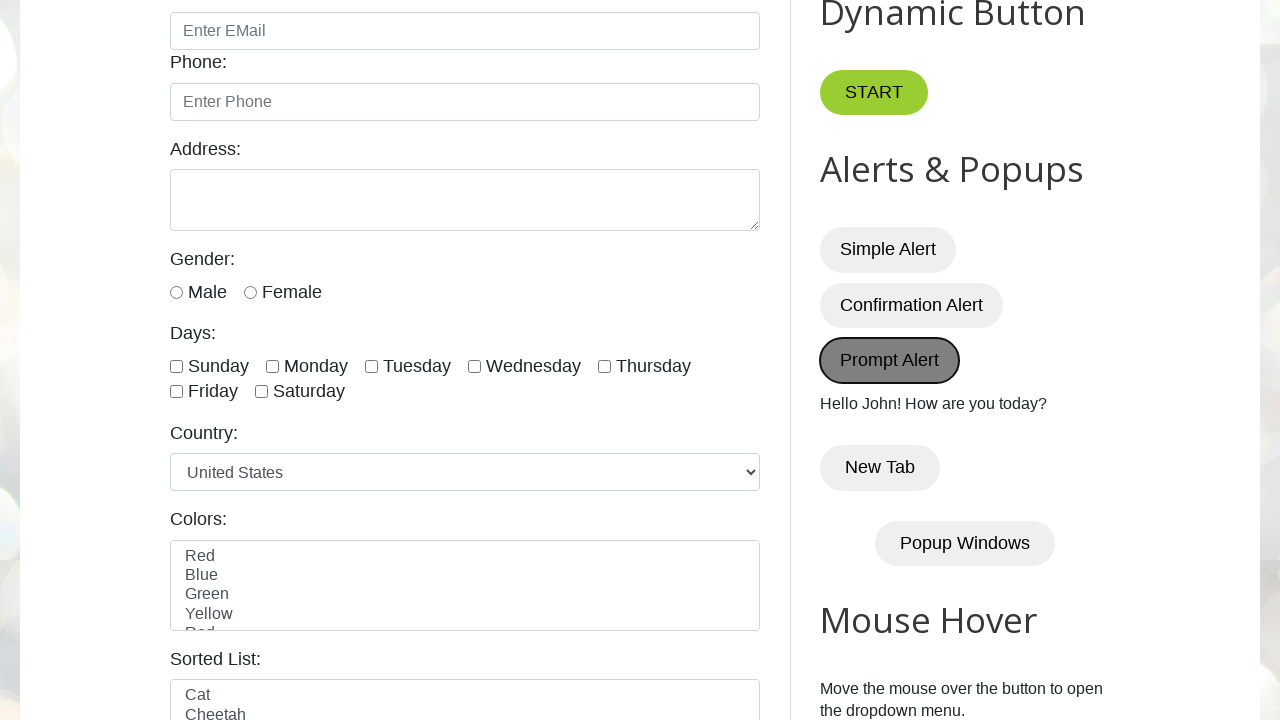

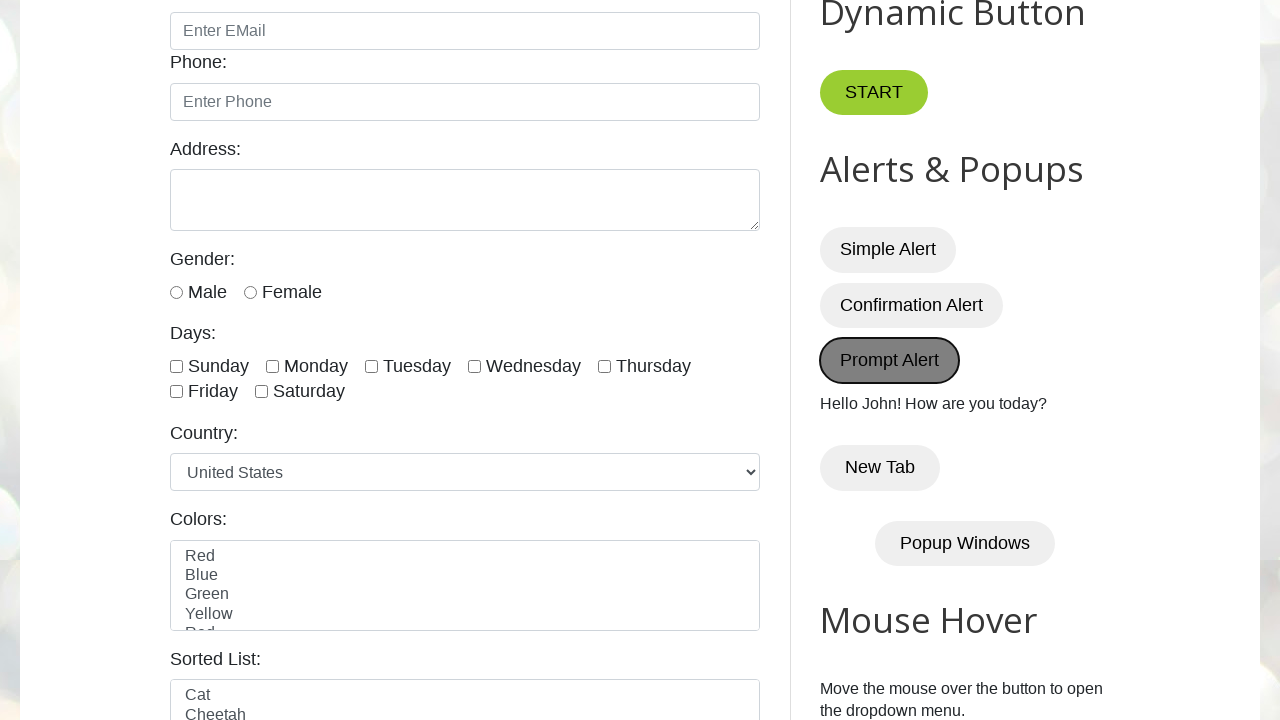